Tests window handling by opening a new window, filling form fields, and switching back to parent window

Starting URL: https://www.hyrtutorials.com/p/window-handles-practice.html

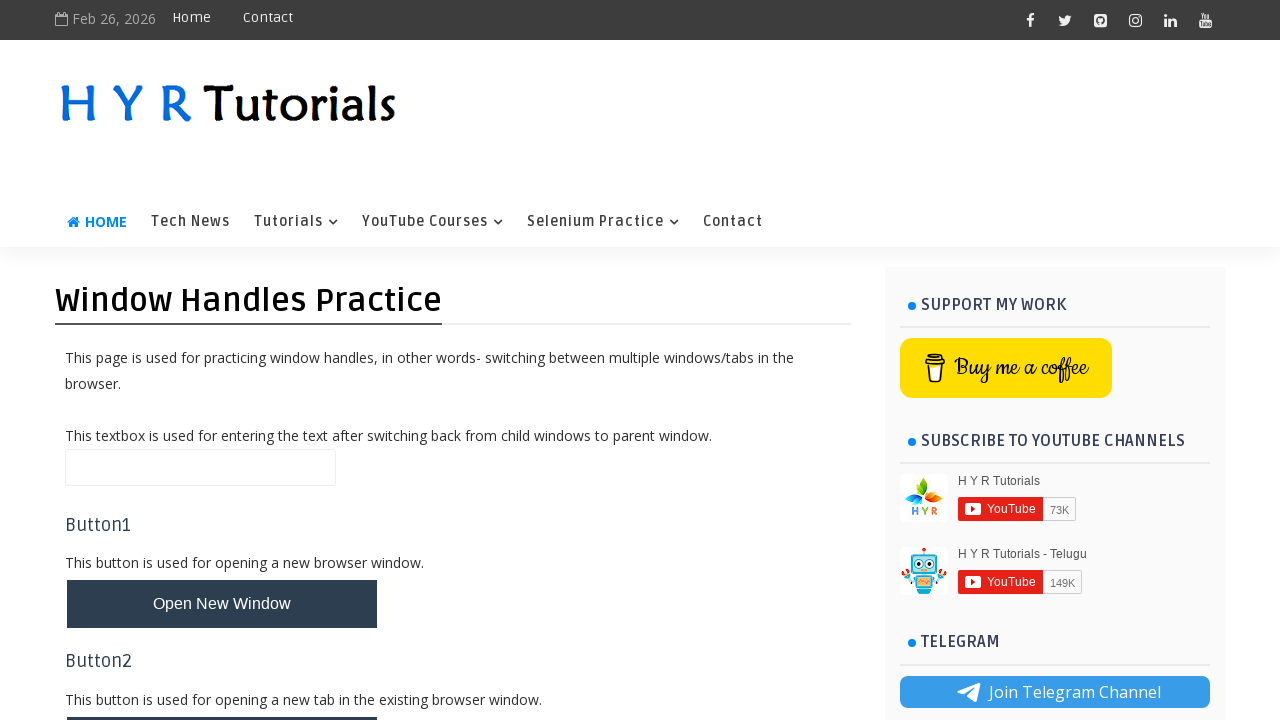

Retrieved parent window title
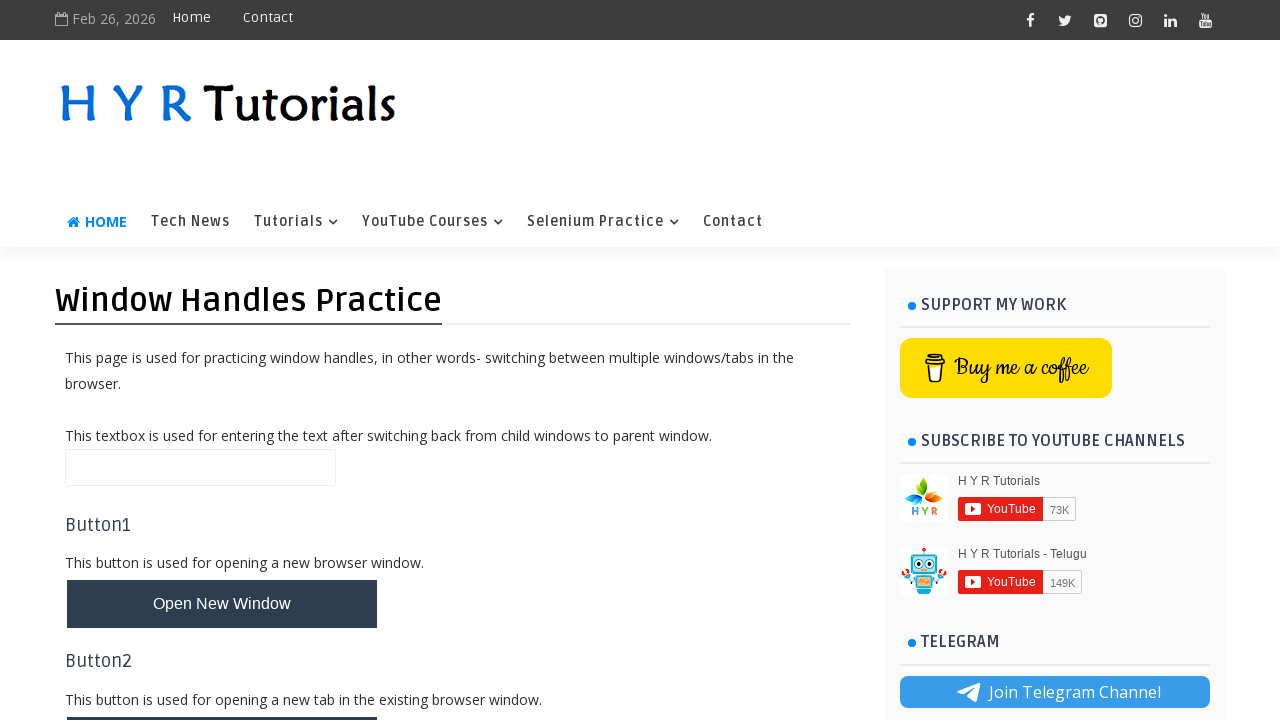

Clicked button to open new window at (222, 604) on #newWindowBtn
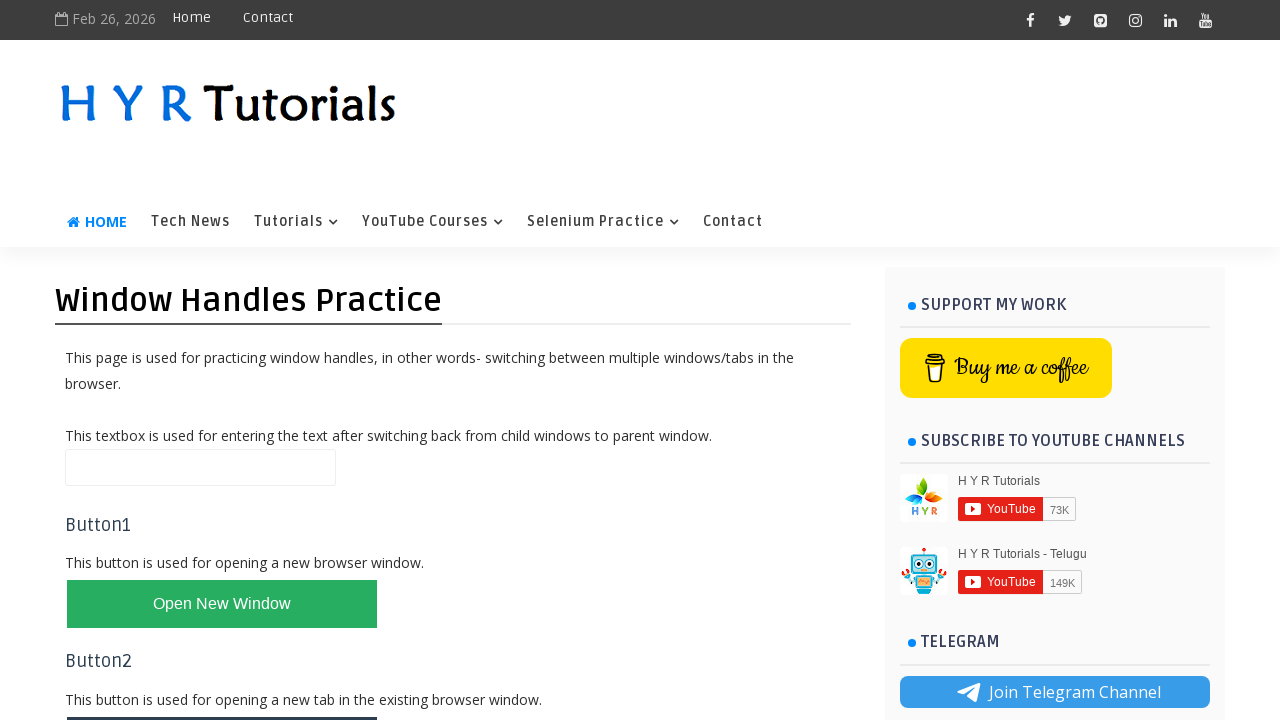

New window opened with title: Basic Controls - H Y R Tutorials
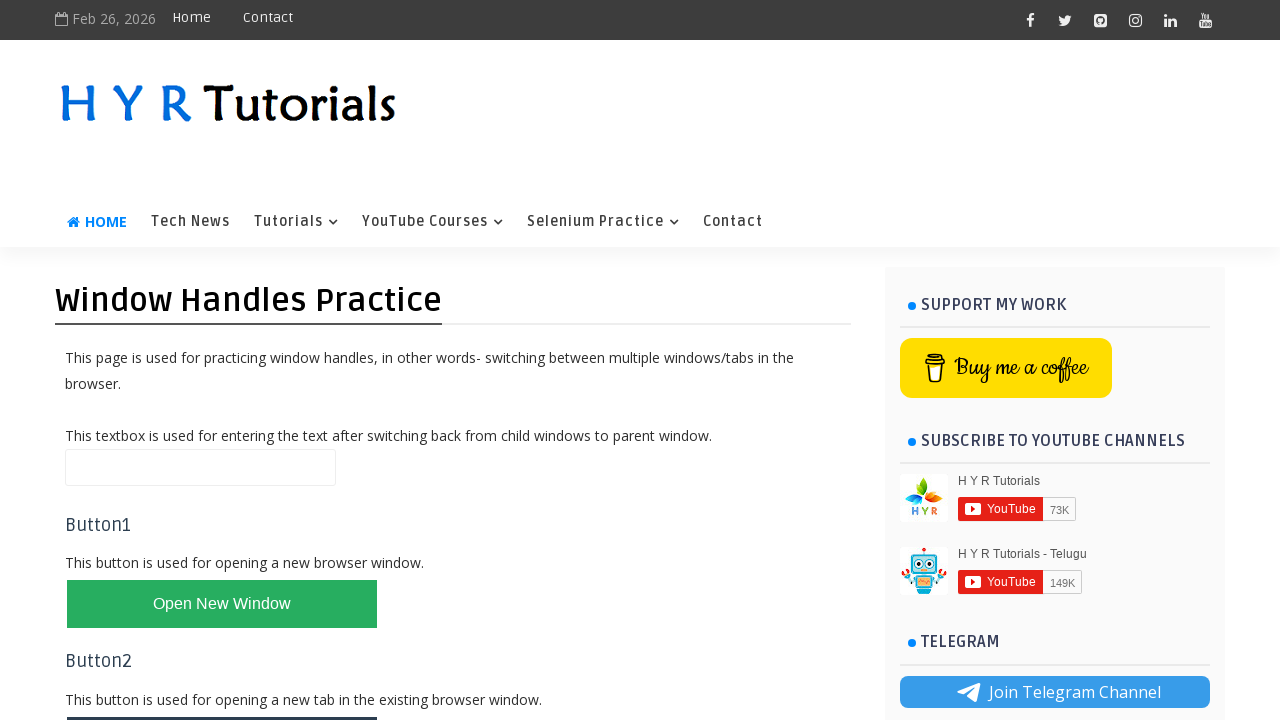

Filled firstName field with 'Testname' in child window on #firstName
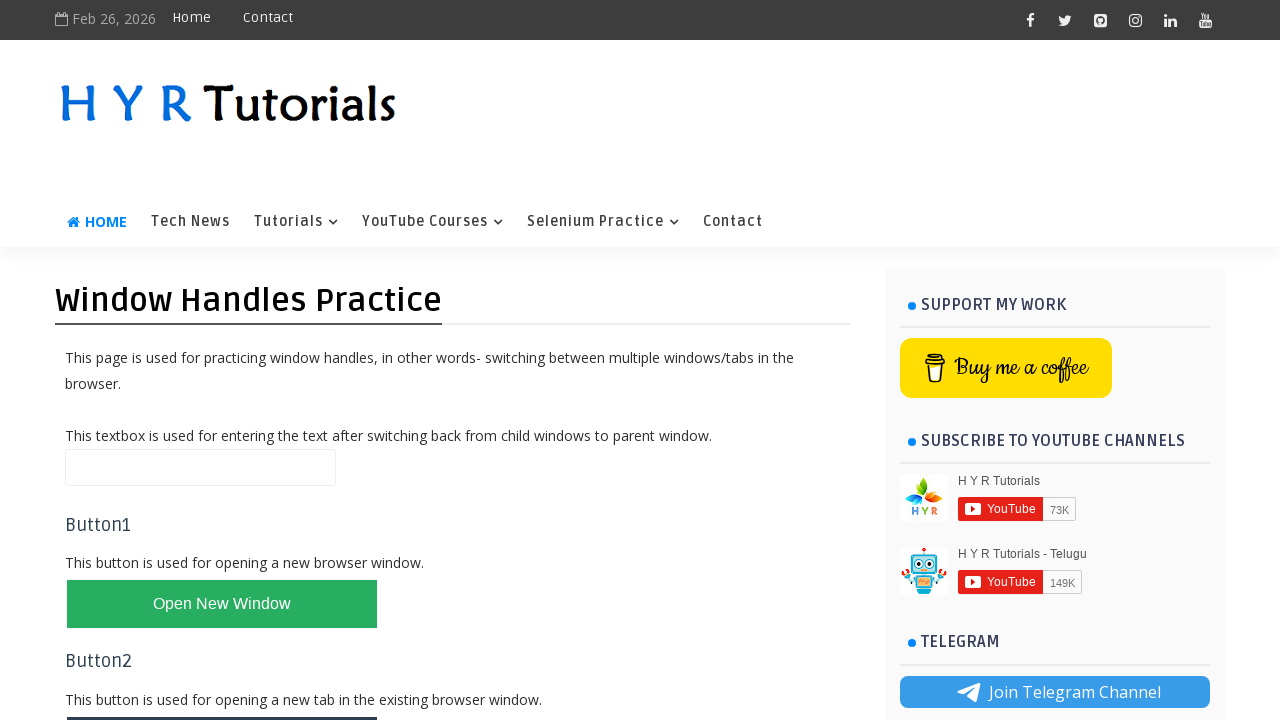

Filled lastName field with 'Testlastname' in child window on #lastName
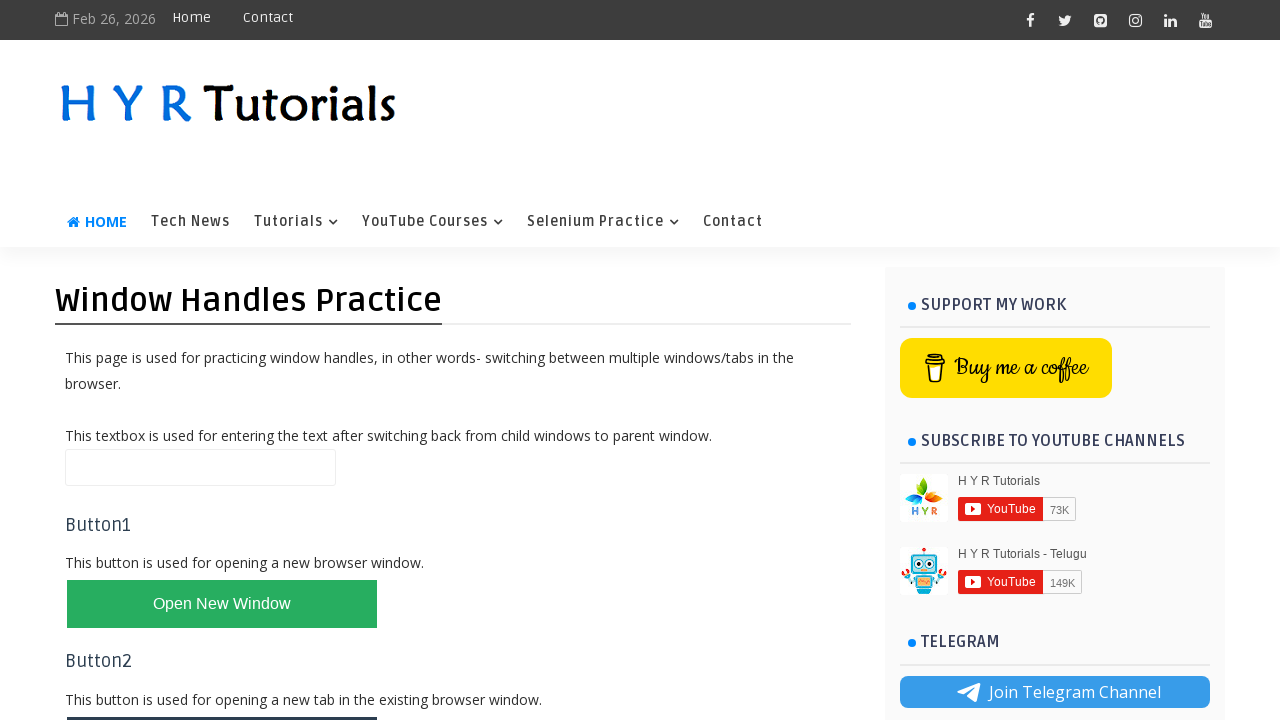

Closed child window
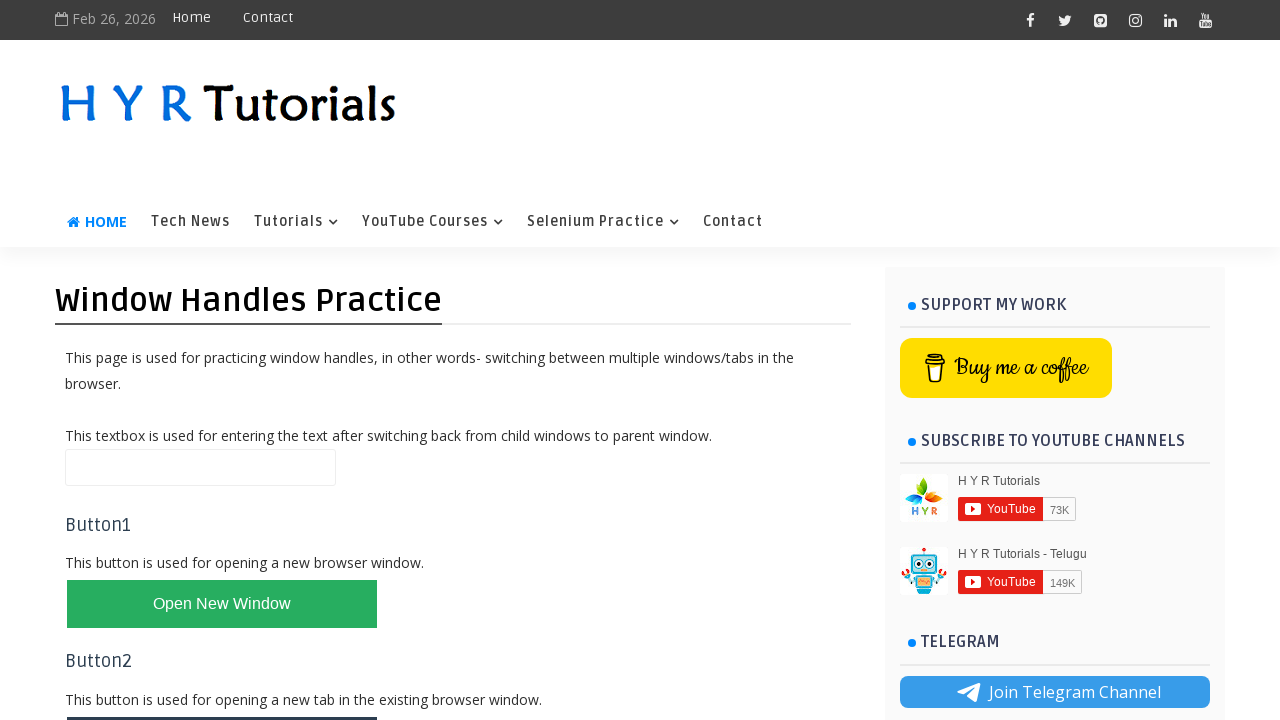

Retrieved button text from parent window: 
        Open New Window
      
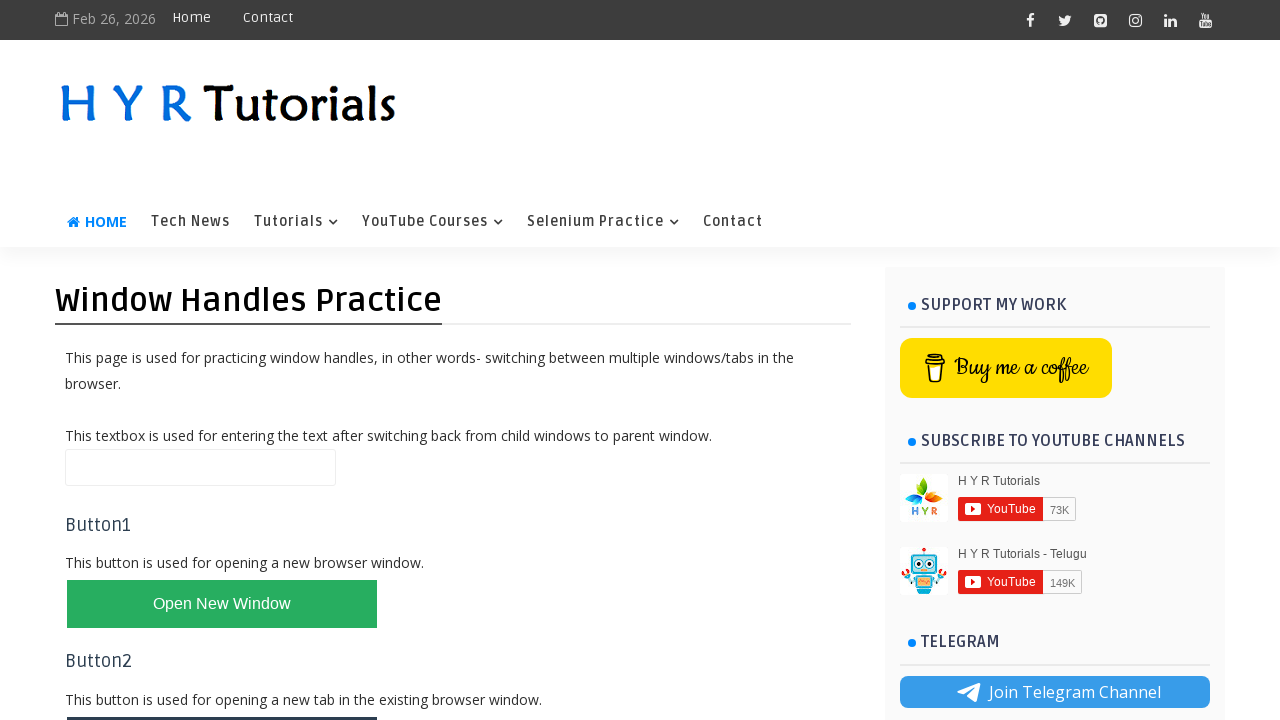

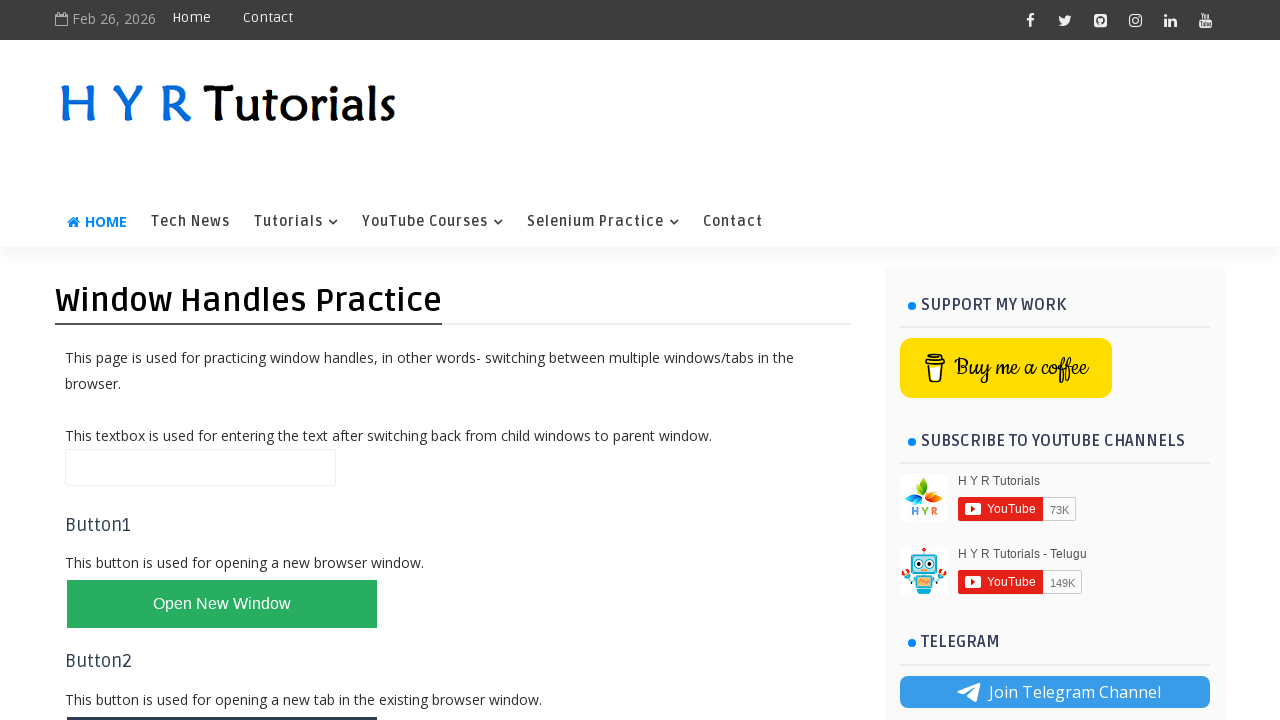